Tests drag-and-drop functionality on the jQuery UI droppable demo page by switching to the demo iframe and dragging an element onto a drop target.

Starting URL: https://jqueryui.com/droppable/

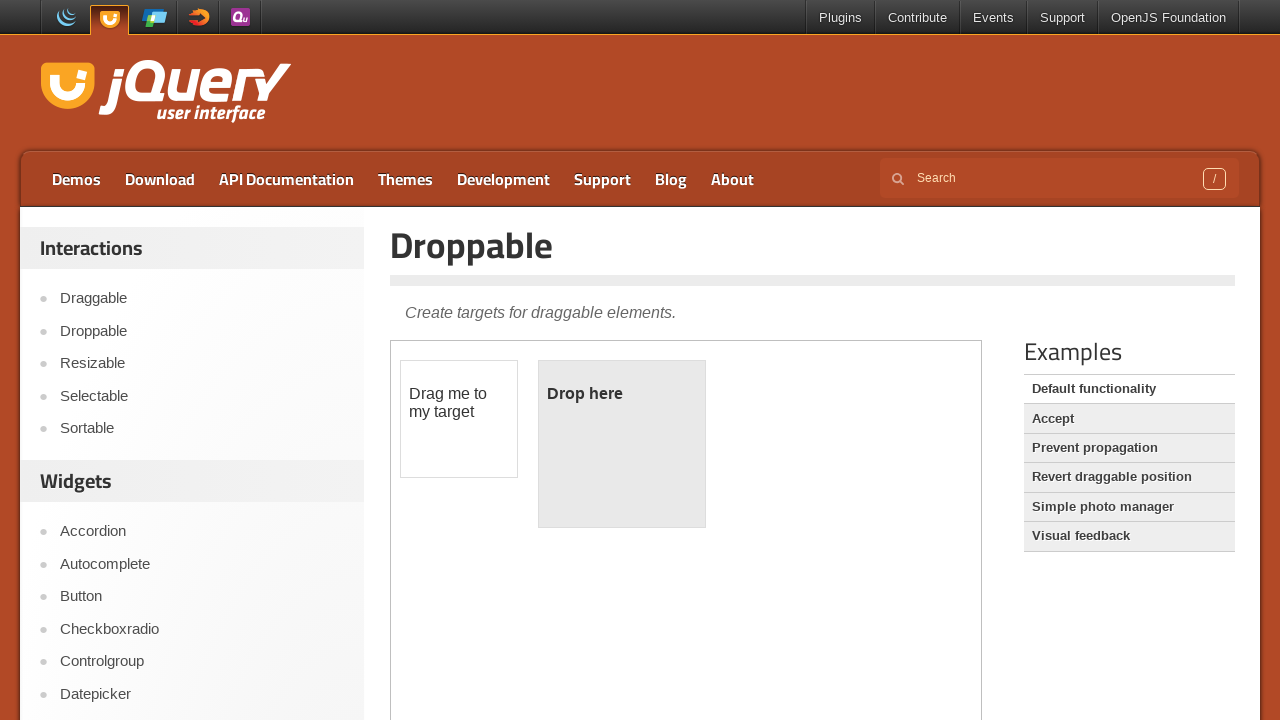

Located the demo iframe on the droppable page
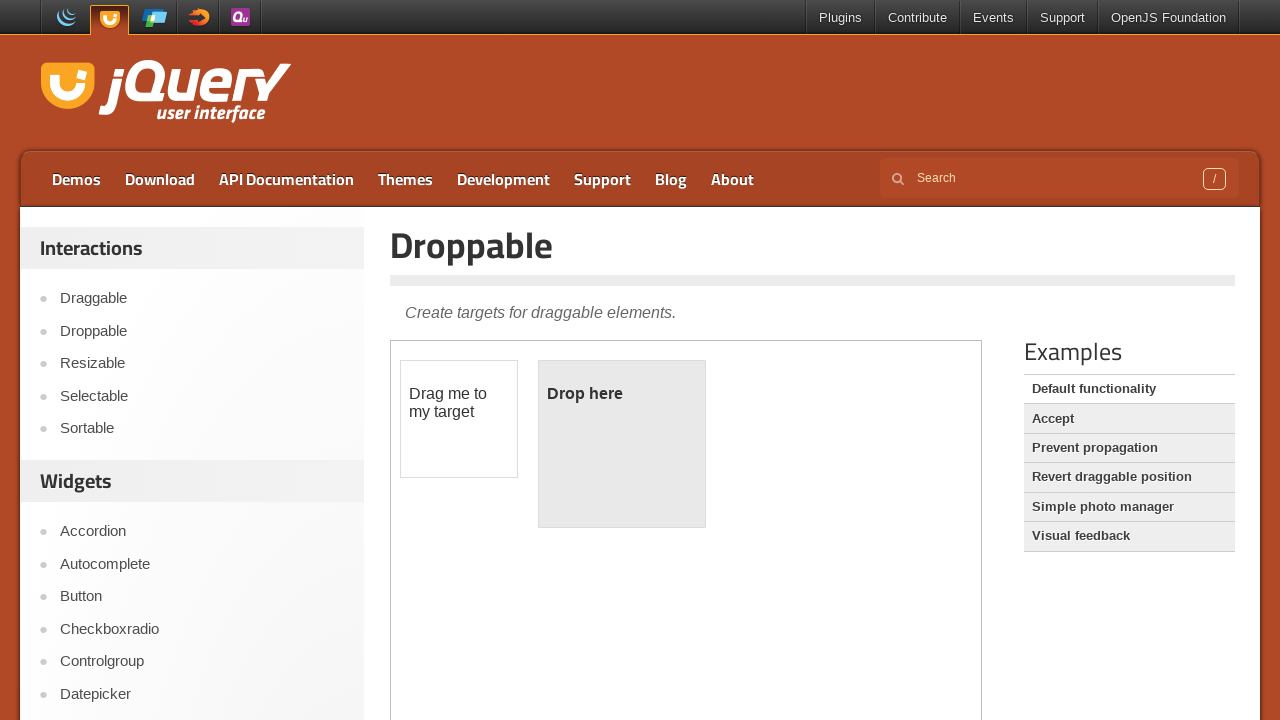

Located the draggable element with id 'draggable'
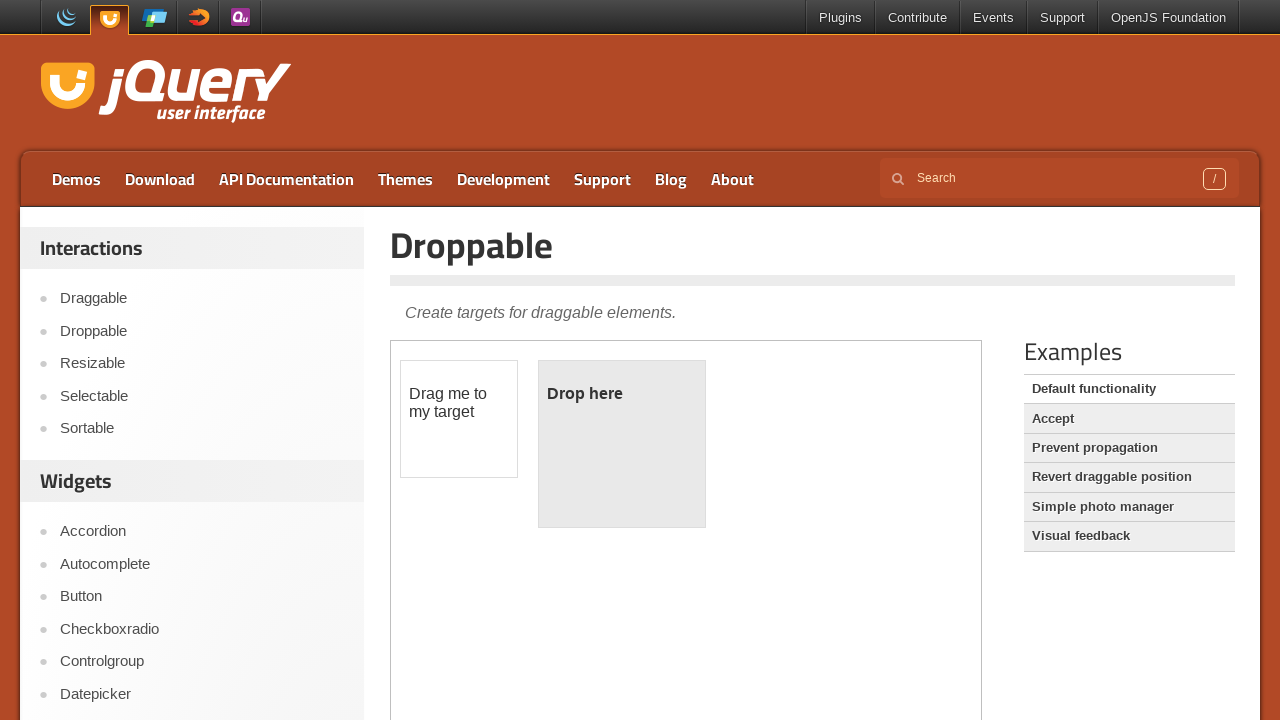

Located the droppable target element with id 'droppable'
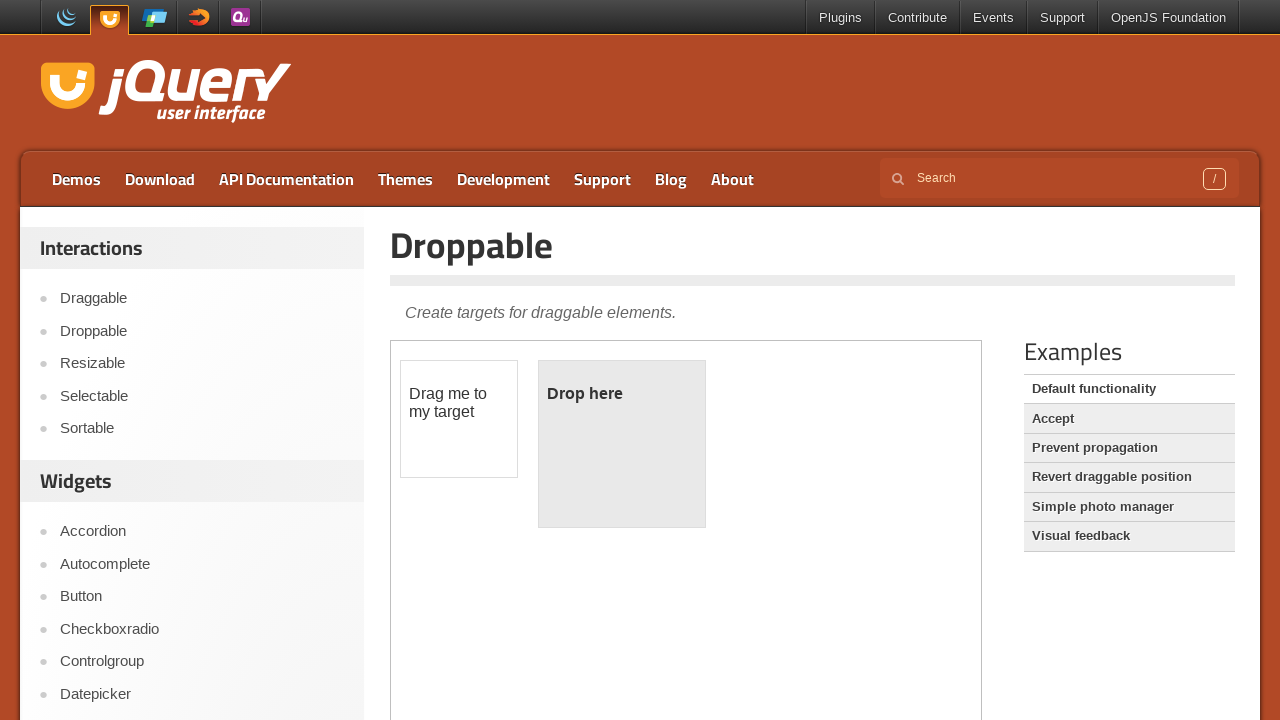

Dragged the draggable element onto the droppable target at (622, 444)
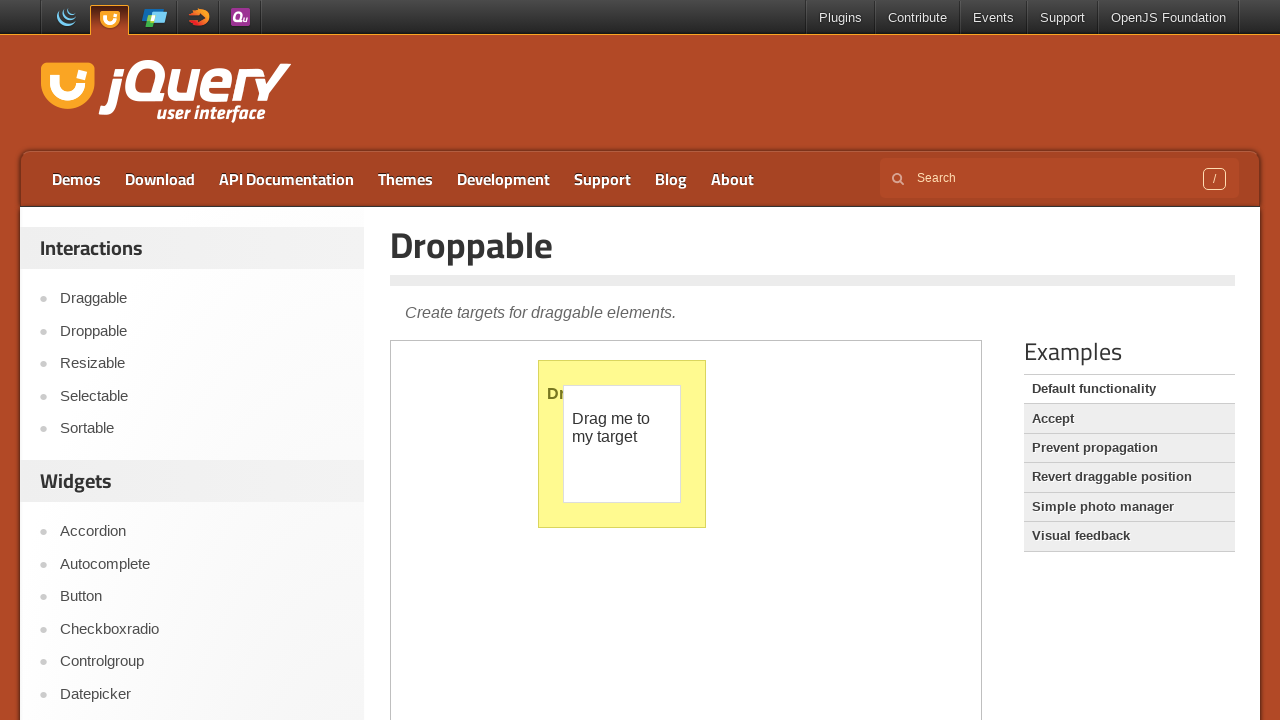

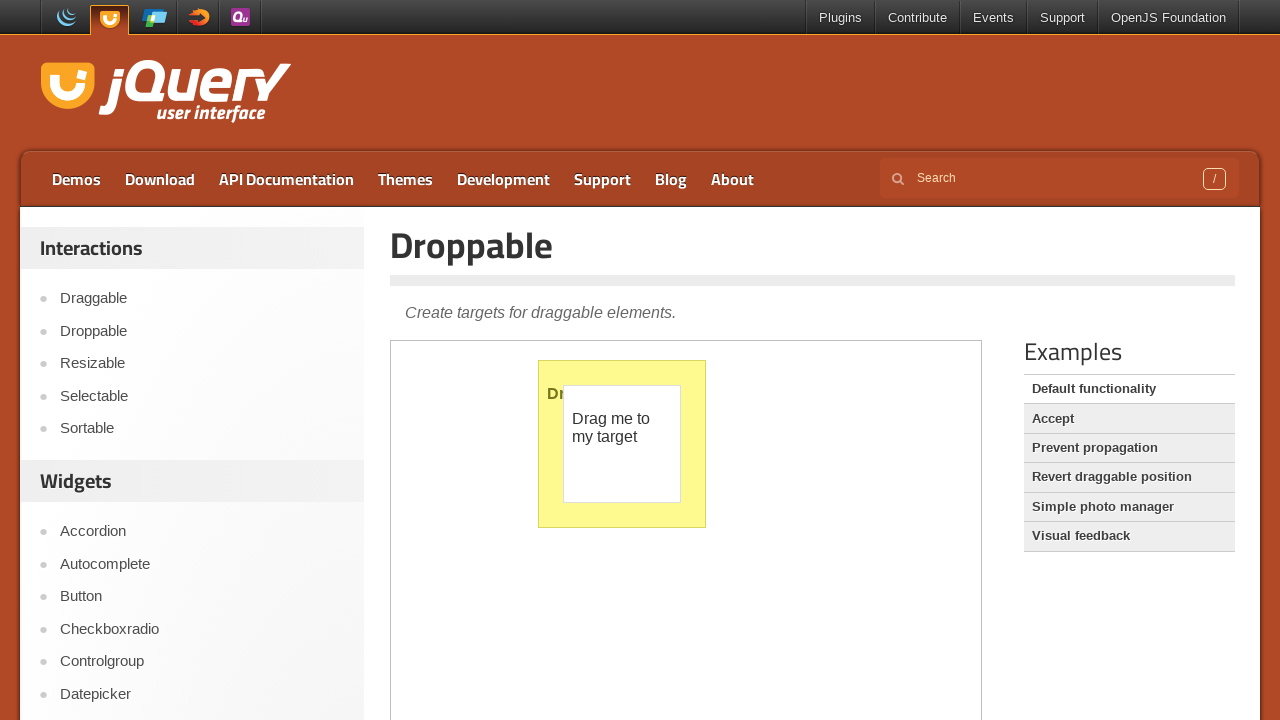